Tests that clicking on a table column header sorts the data by verifying the table is displayed in sorted order

Starting URL: https://rahulshettyacademy.com/seleniumPractise/#/offers

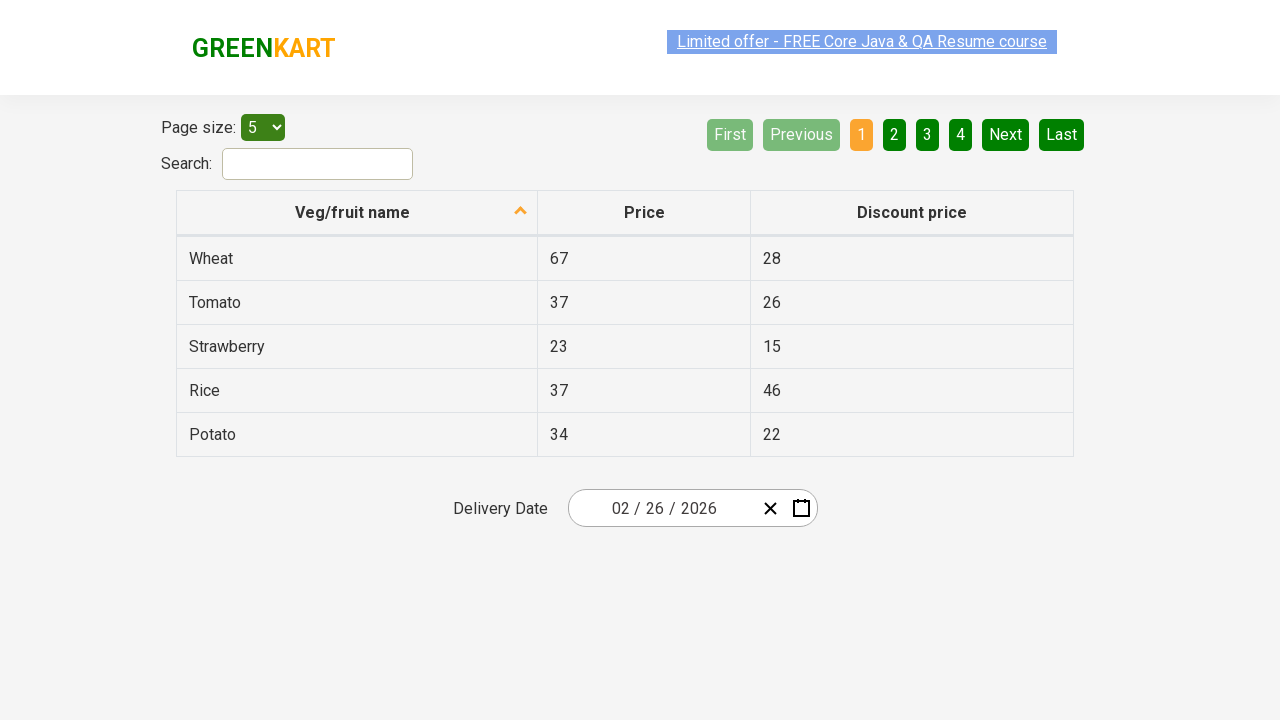

Clicked first column header to trigger sorting at (357, 213) on xpath=//tr/th[1]
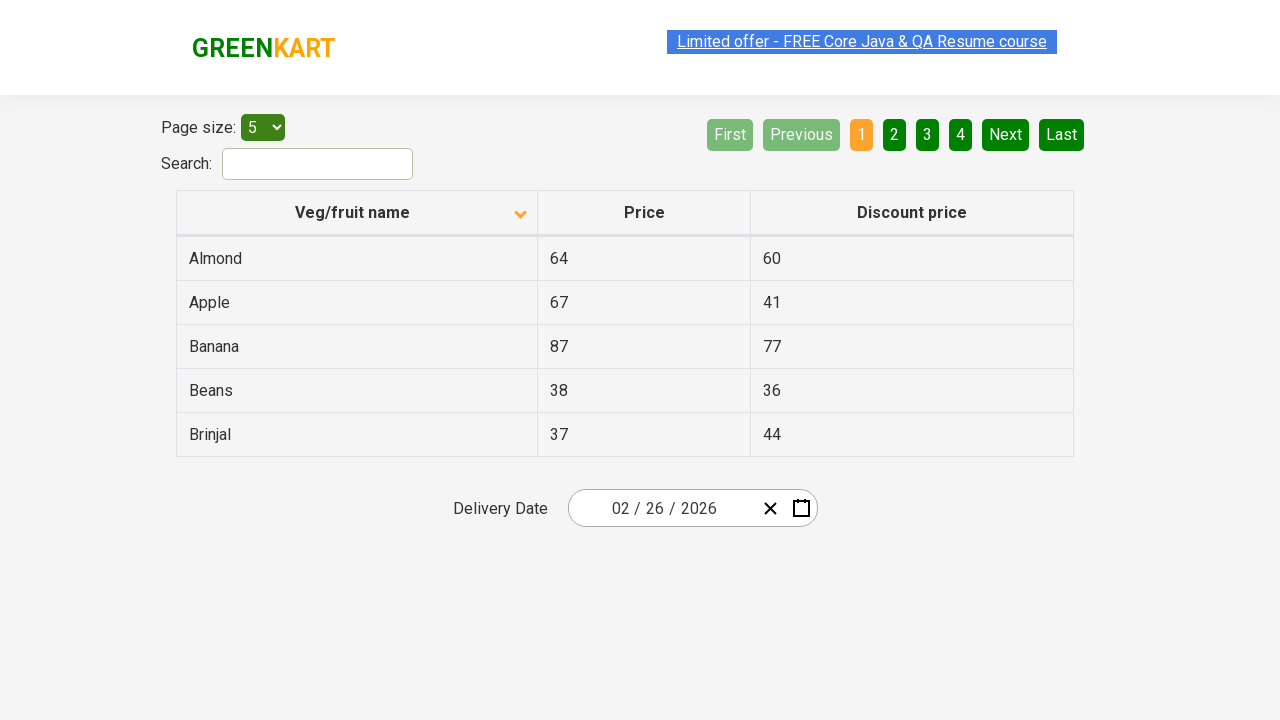

Waited 500ms for table to re-render after sorting
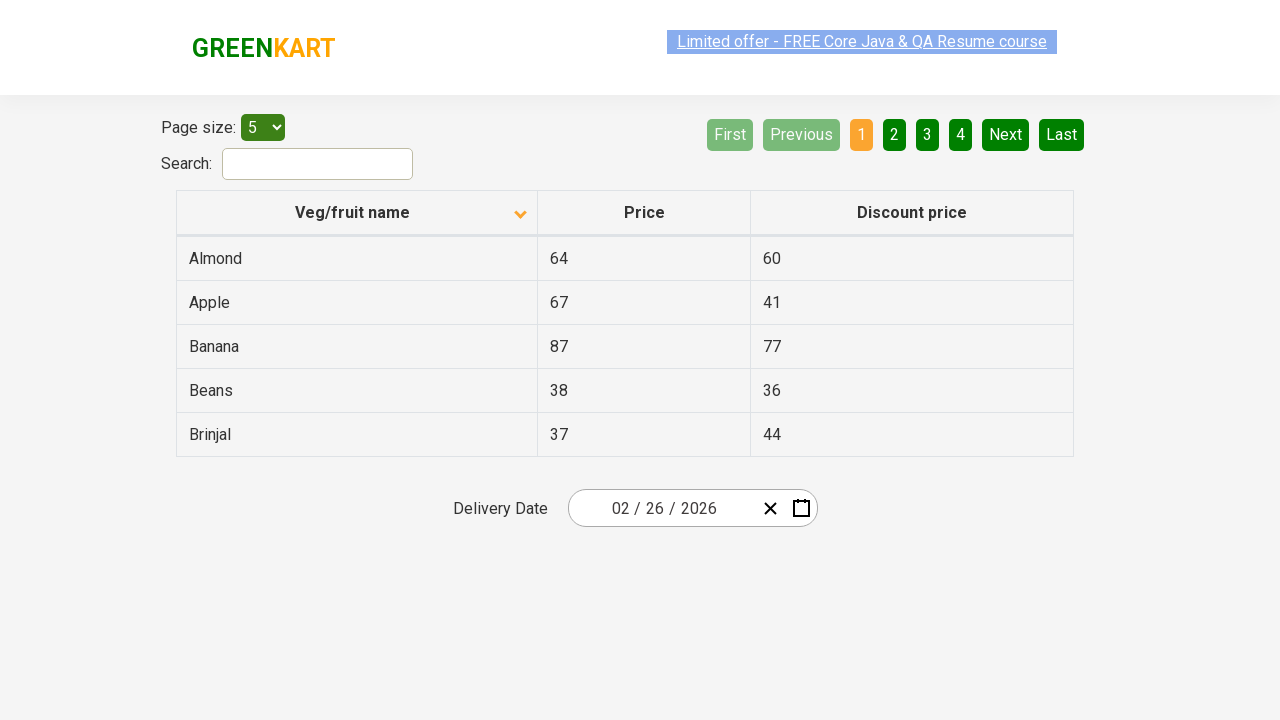

Retrieved all elements from first column
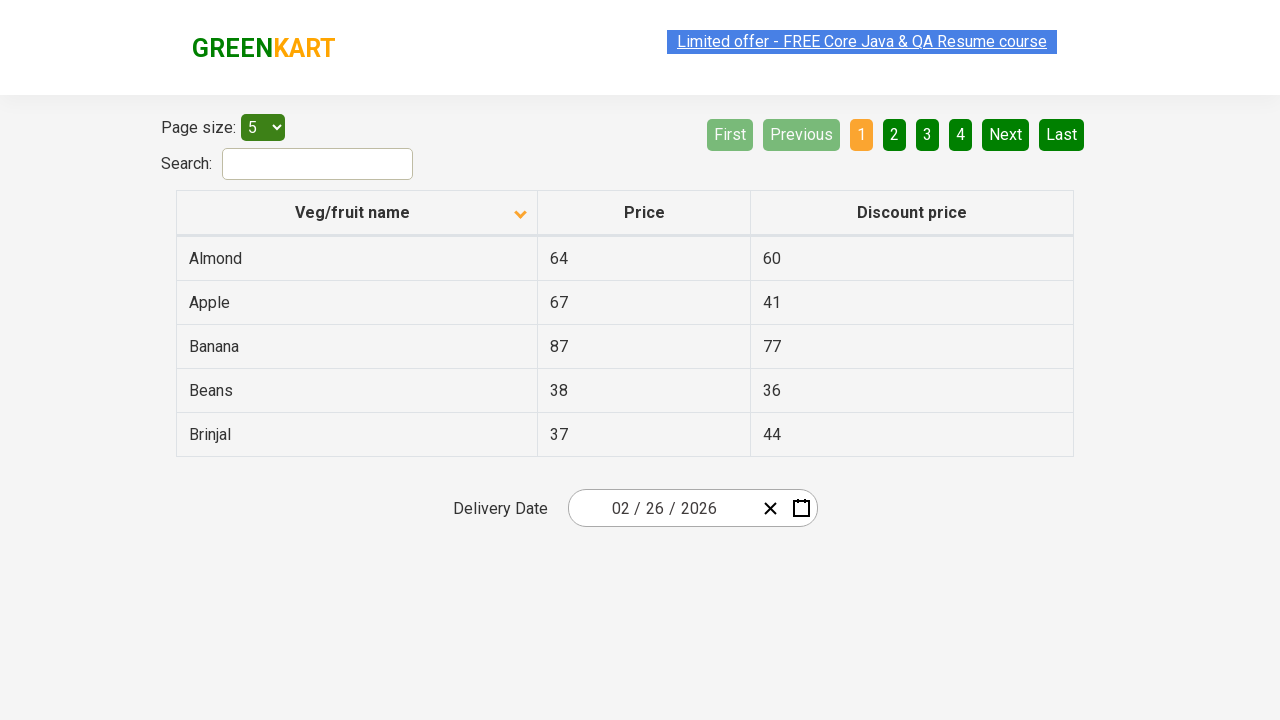

Extracted text from 5 table cells
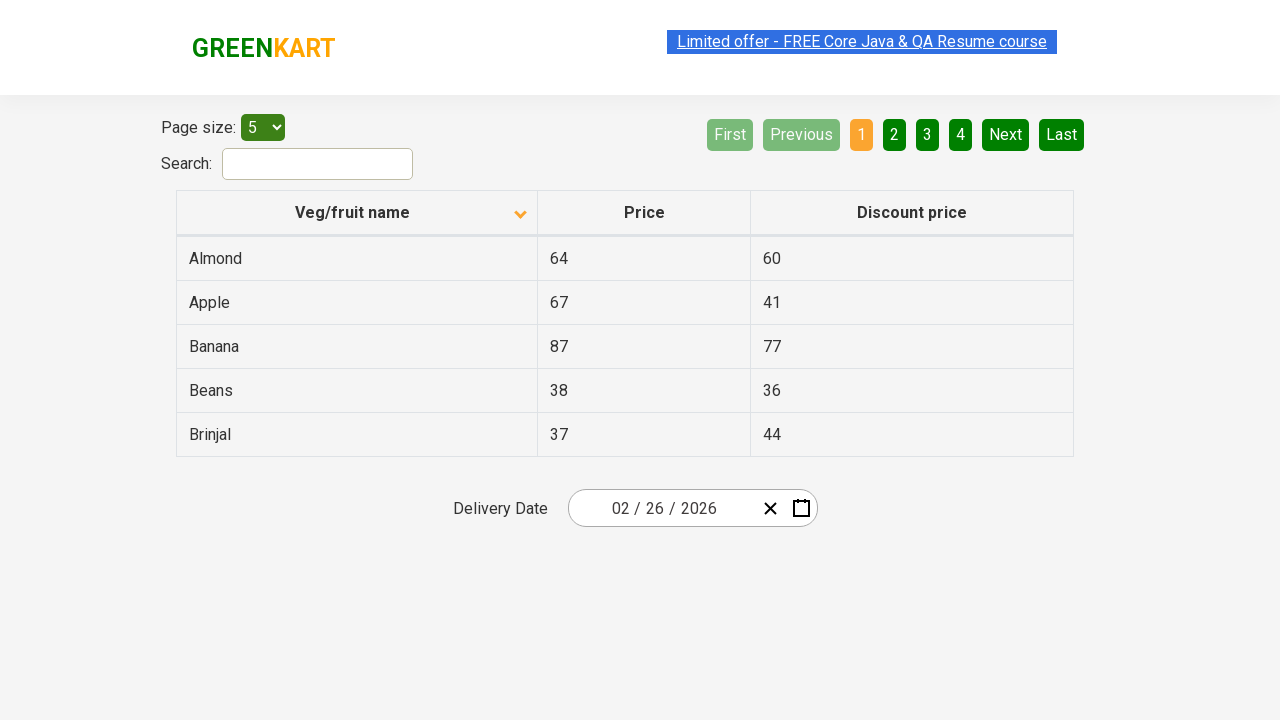

Created sorted version of the extracted text list
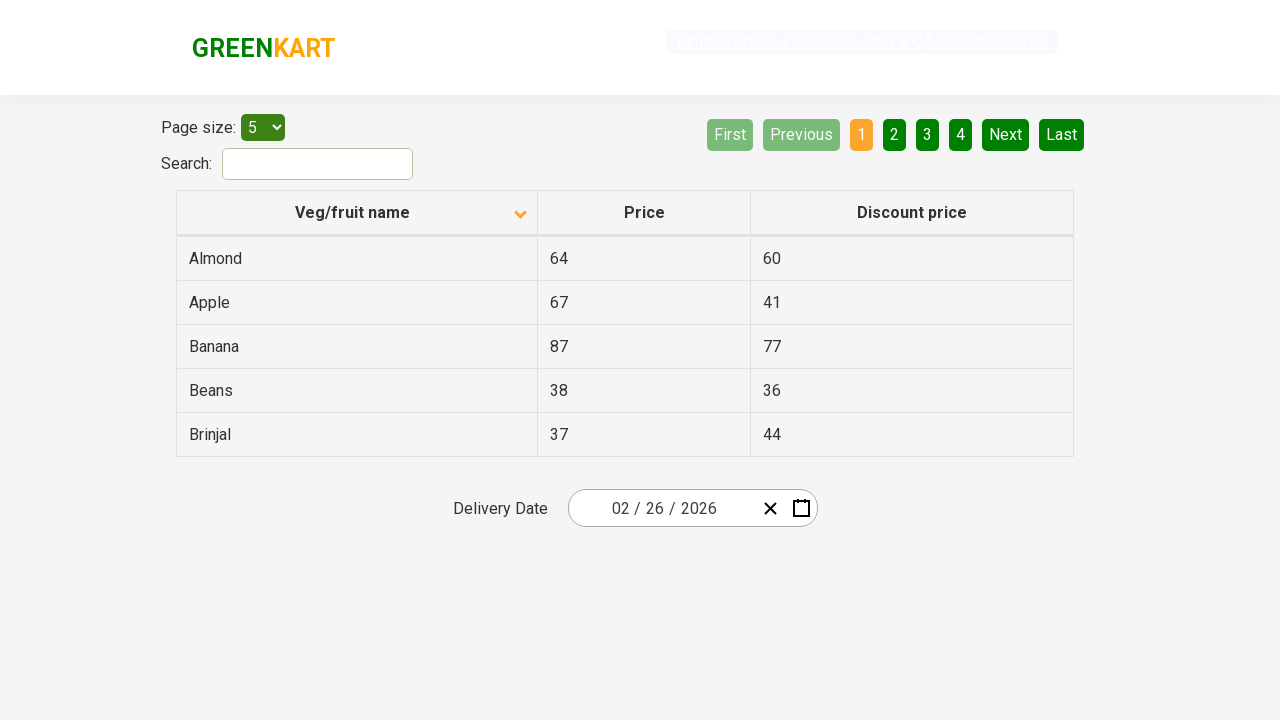

Verified table is sorted in ascending order by first column
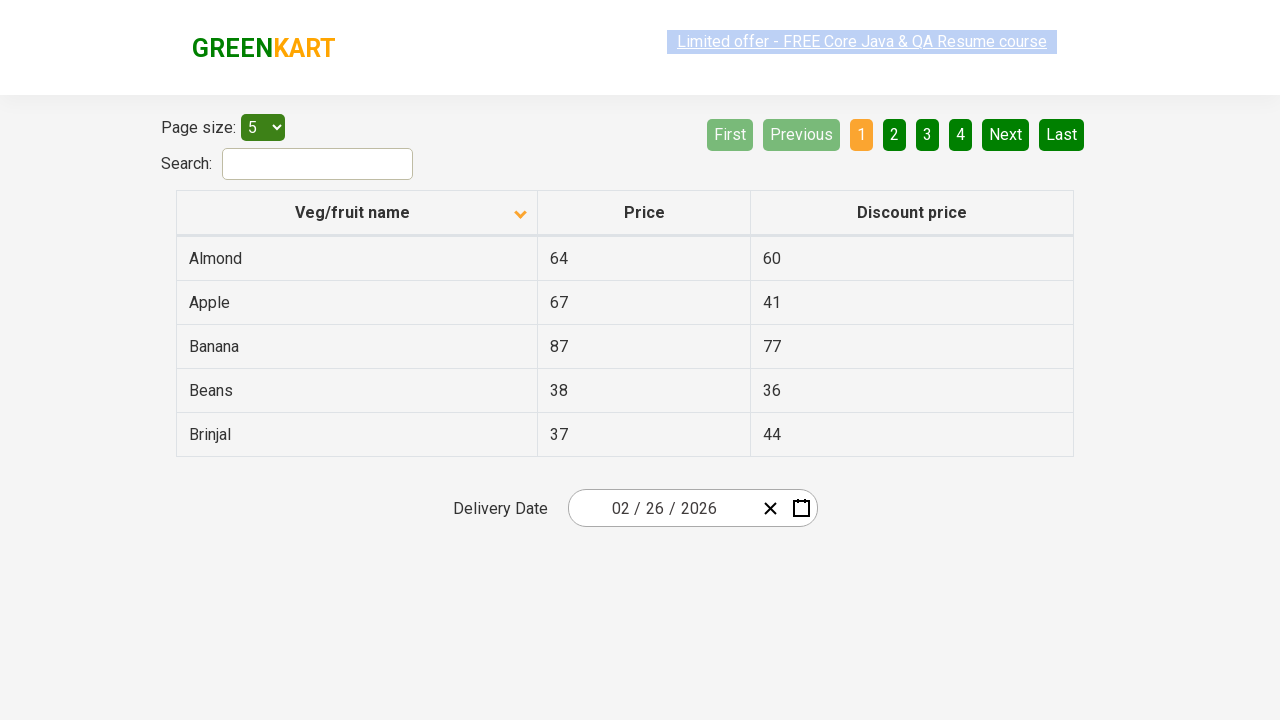

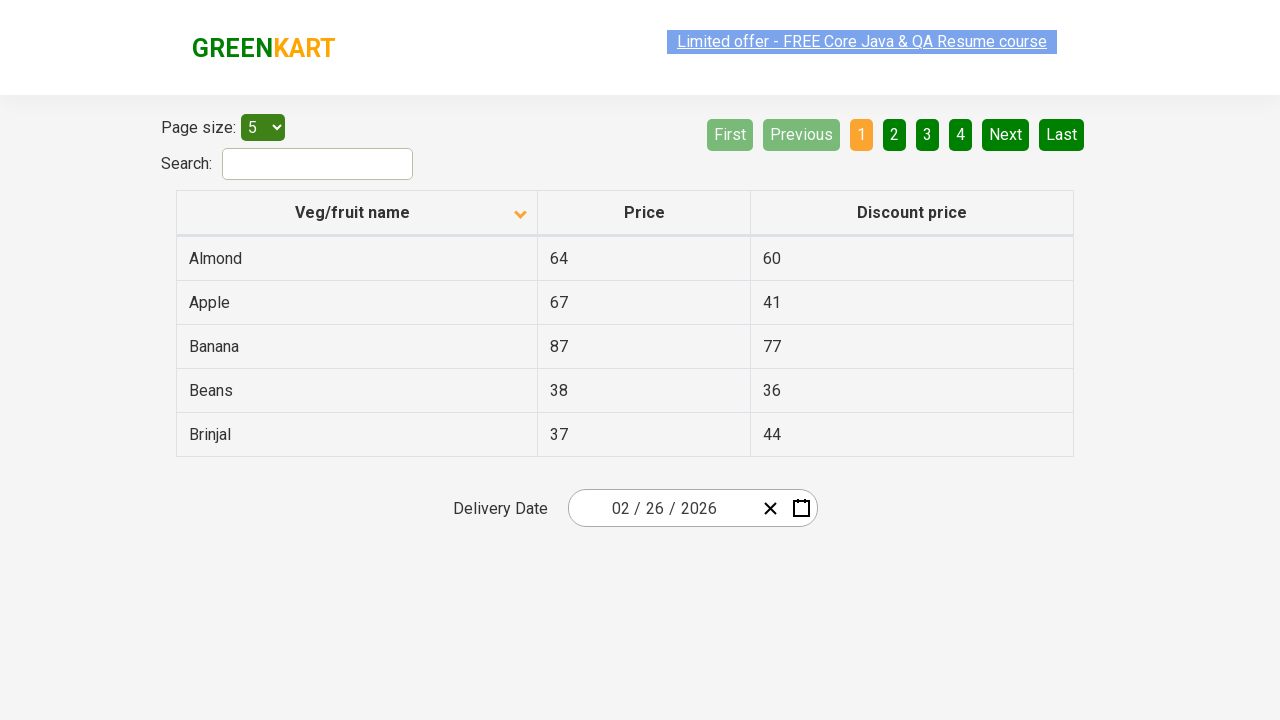